Opens the Lojas Imperio homepage and verifies the URL is correct

Starting URL: https://www.lojasimperio.com.br/

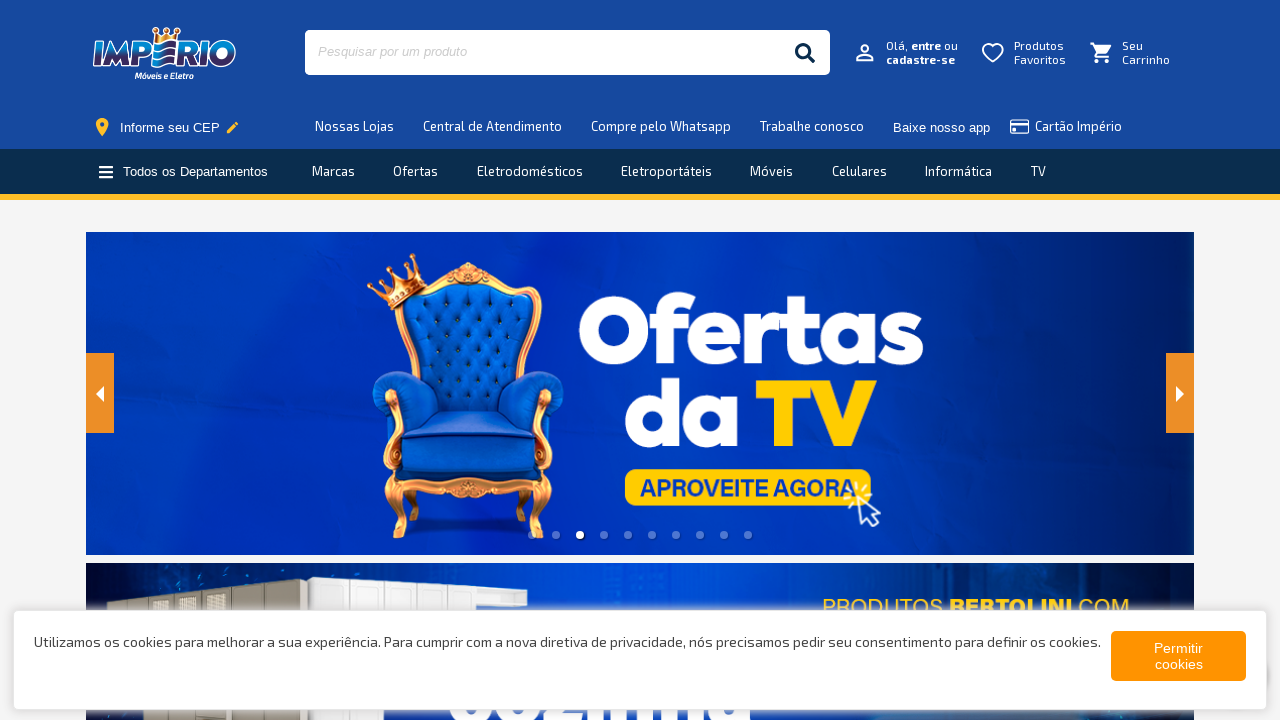

Navigated to Lojas Imperio homepage
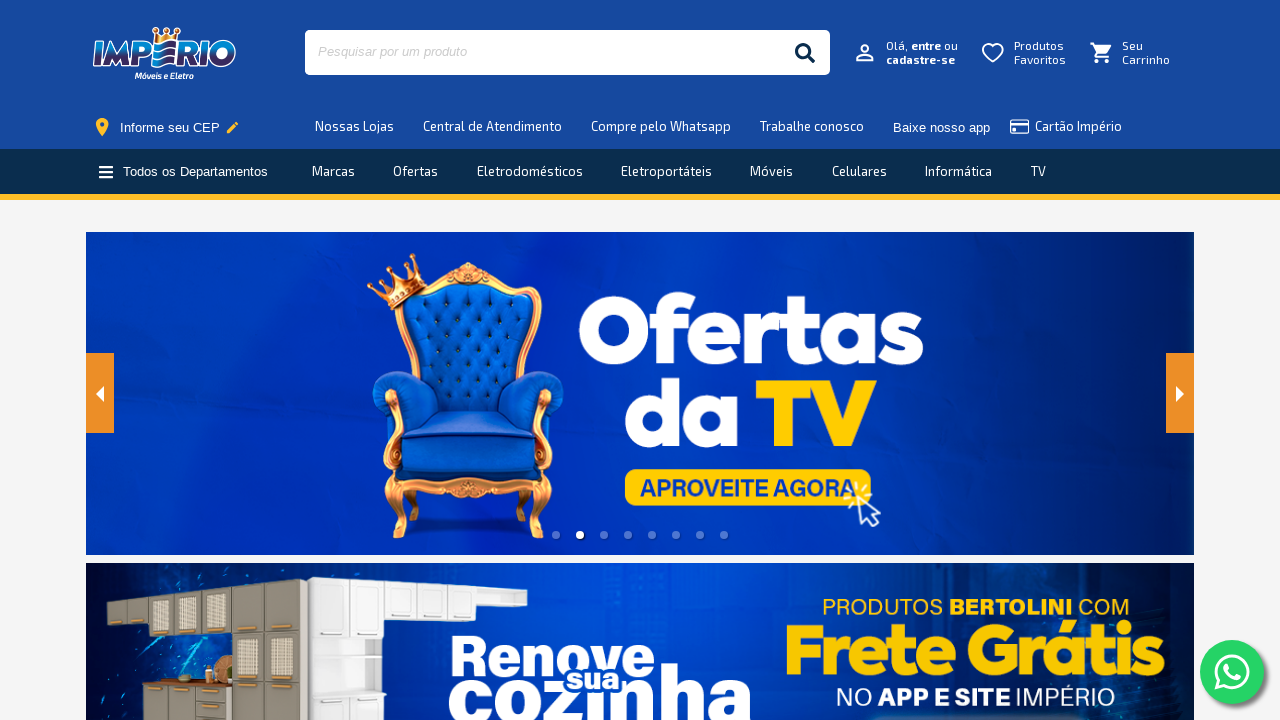

Verified that URL is correct: https://www.lojasimperio.com.br/
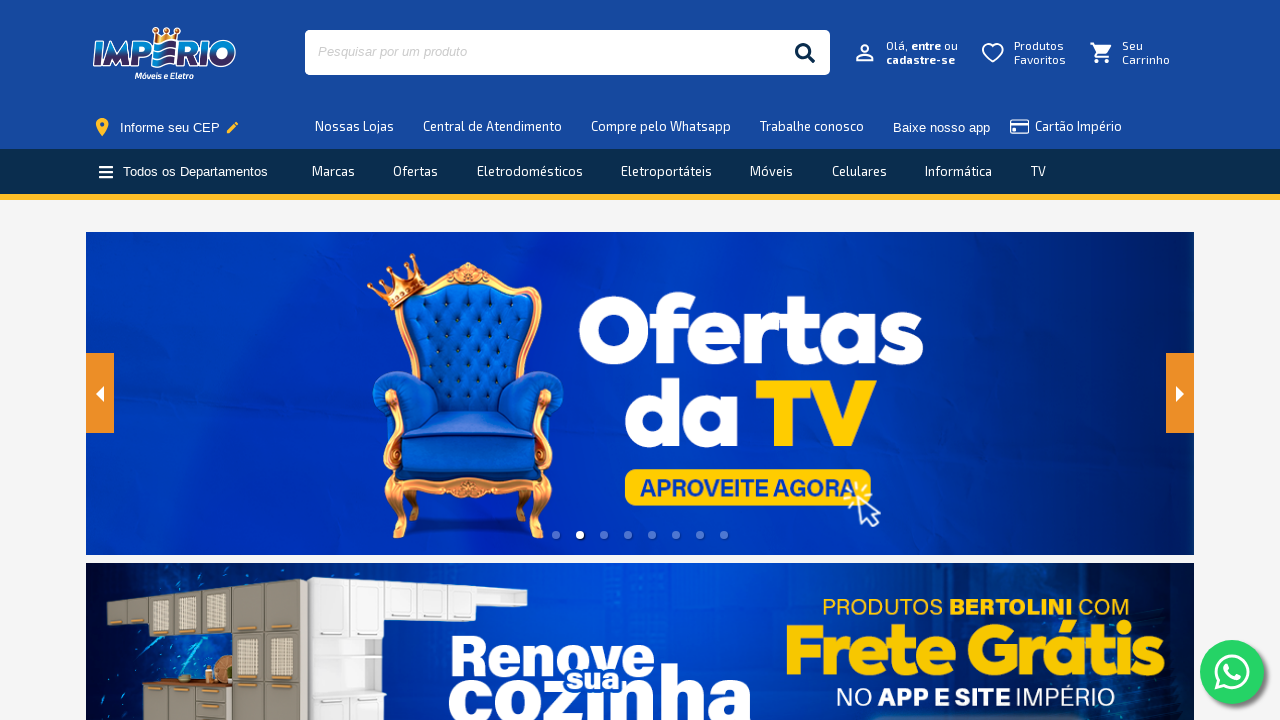

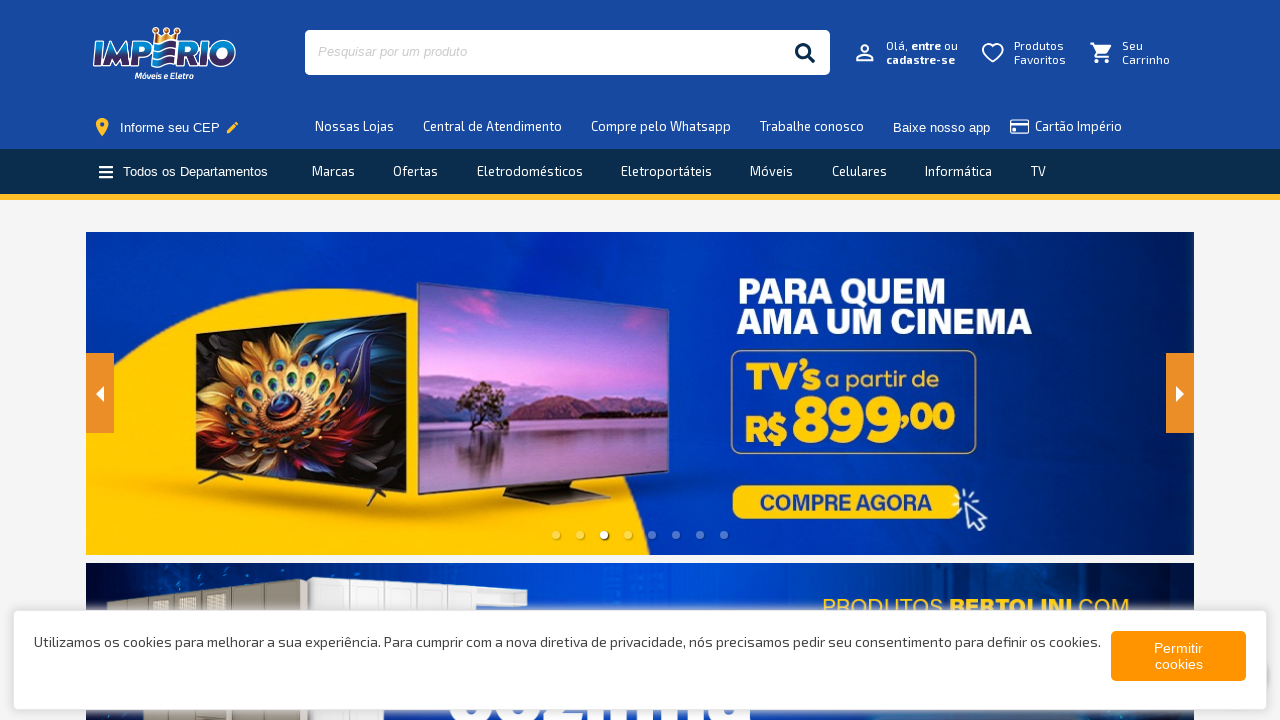